Tests closing a modal entry advertisement popup on a demo website by clicking the close button in the modal footer.

Starting URL: http://the-internet.herokuapp.com/entry_ad

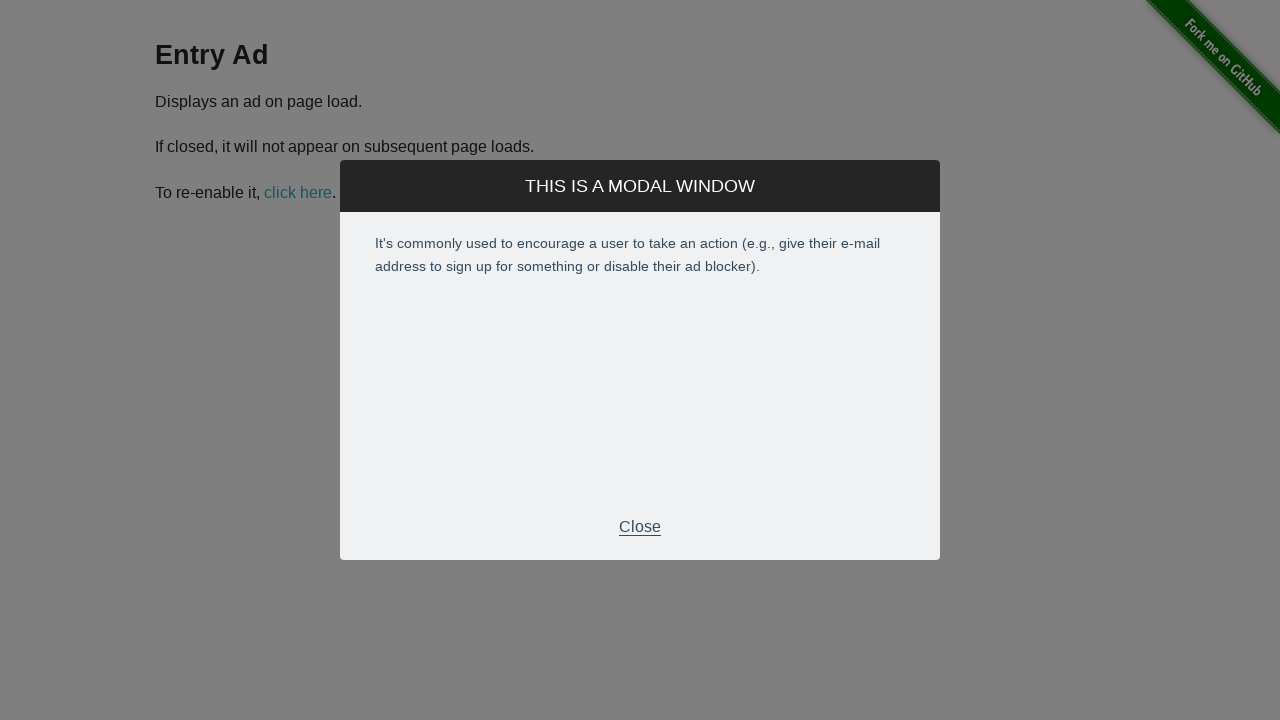

Modal footer close button appeared
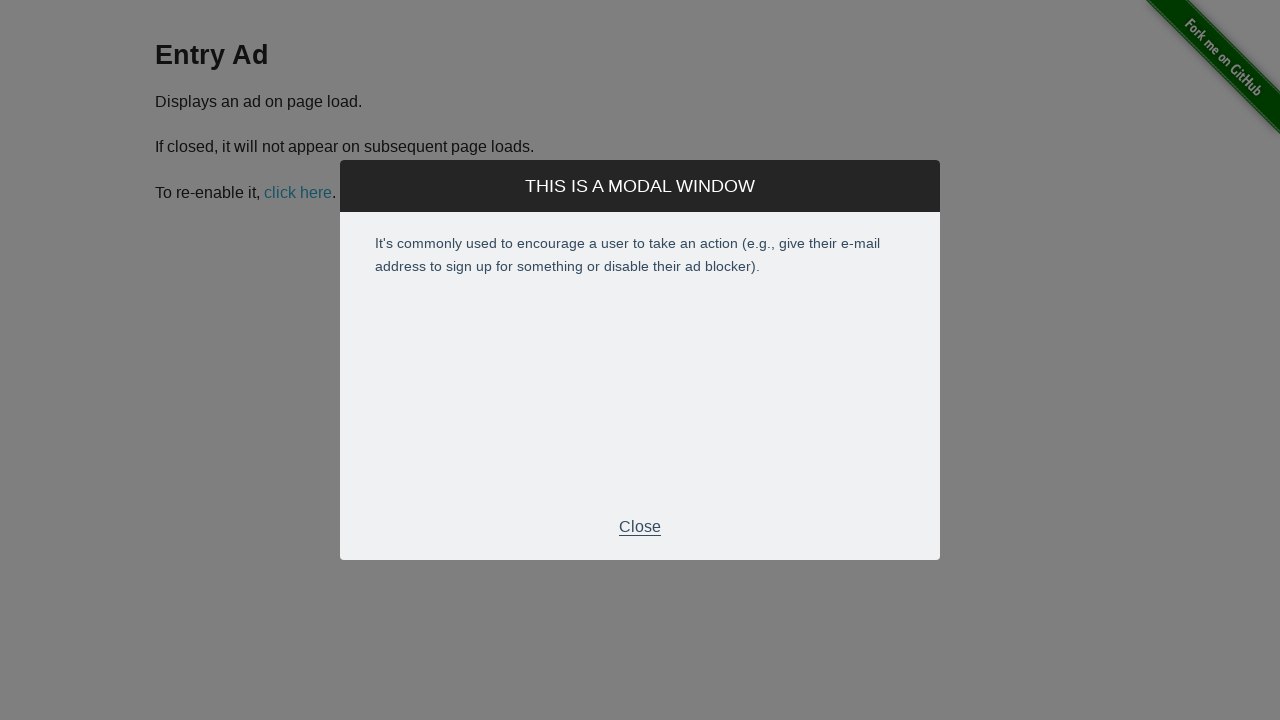

Clicked close button in modal footer at (640, 527) on .modal-footer p
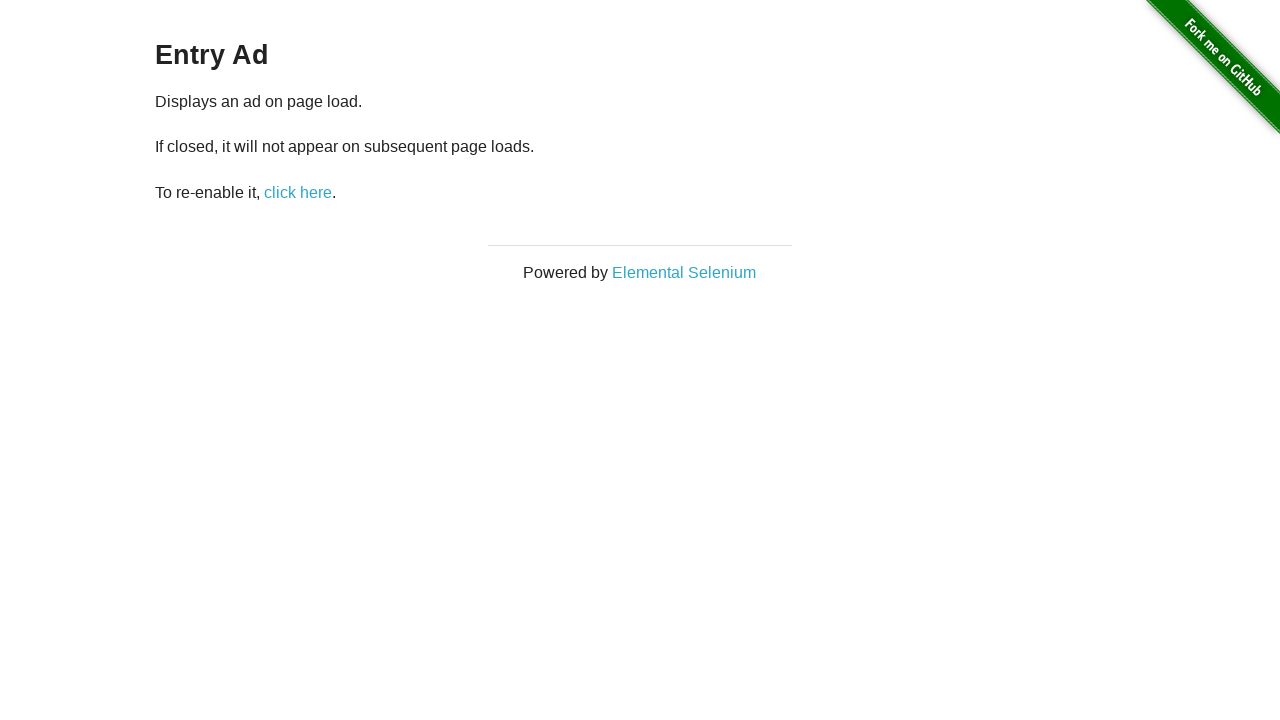

Entry advertisement modal closed successfully
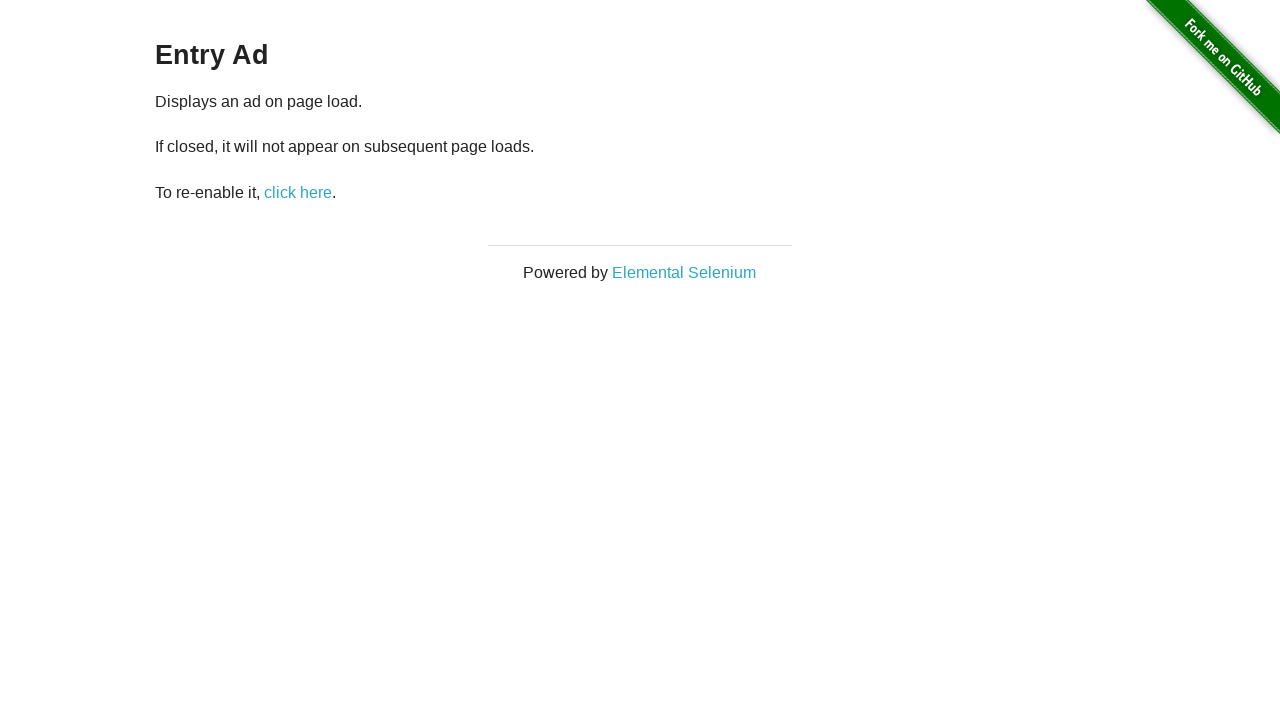

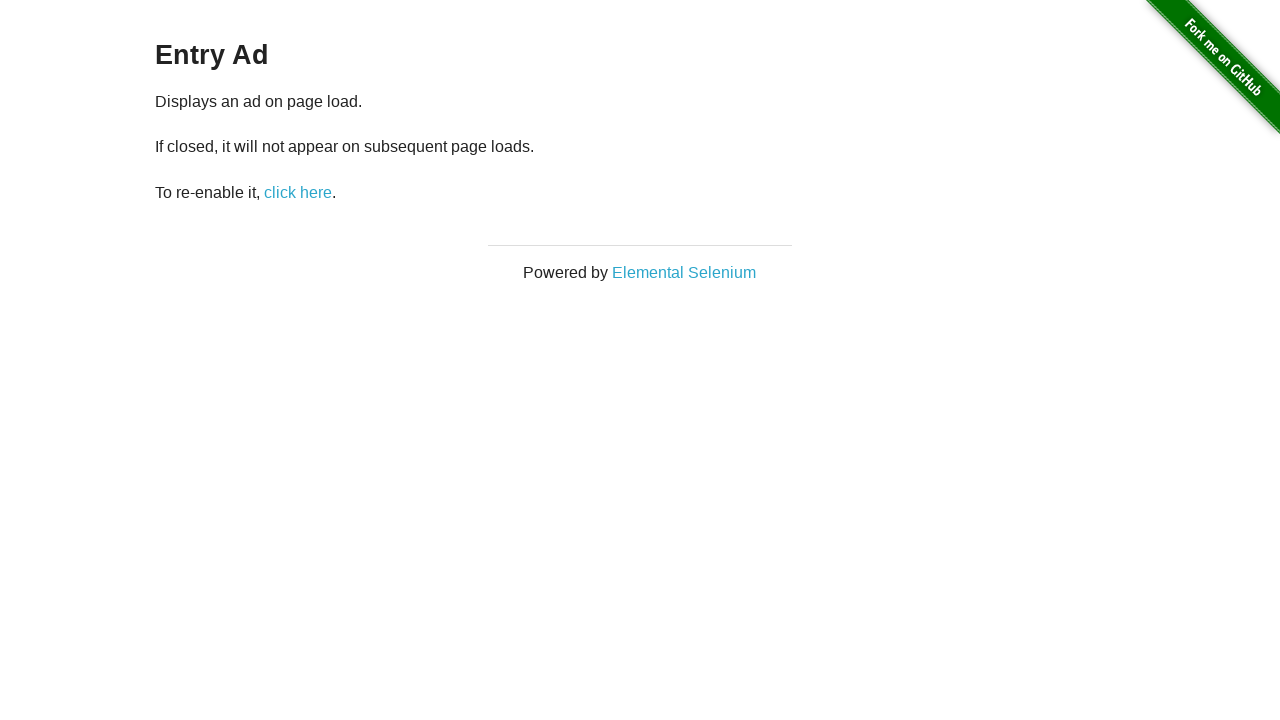